Tests that other controls are hidden when editing a todo item

Starting URL: https://demo.playwright.dev/todomvc

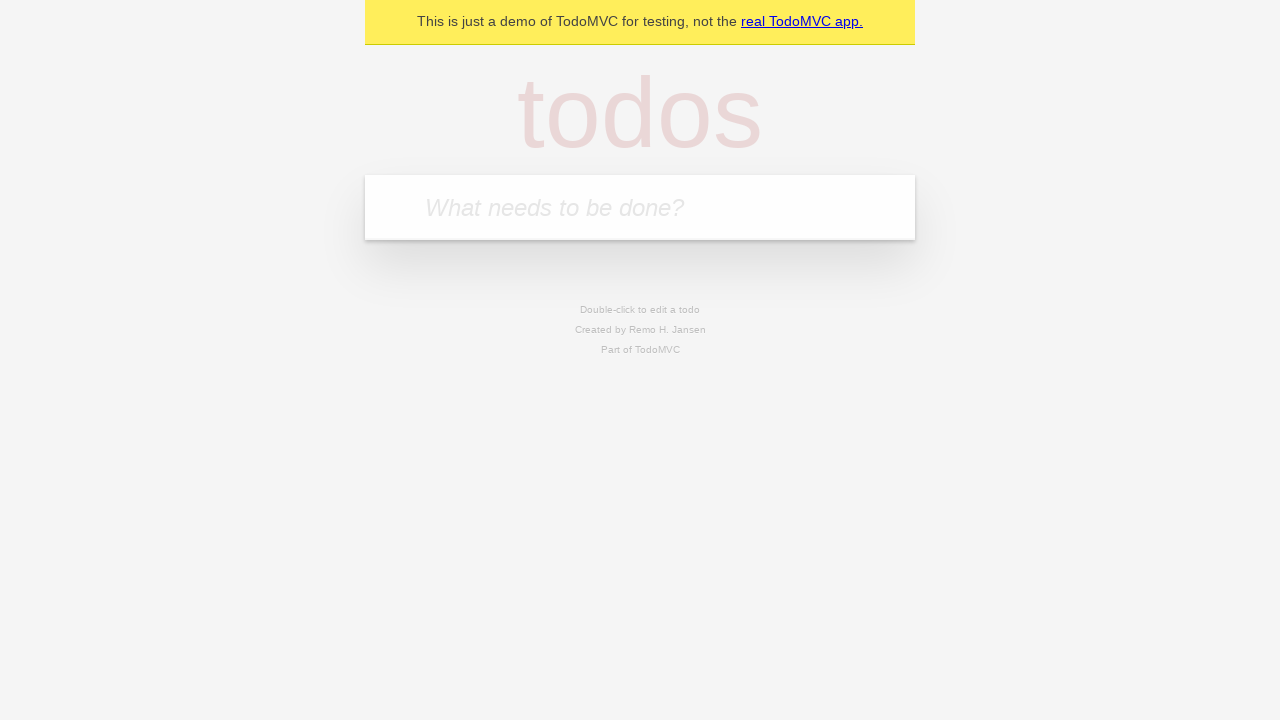

Filled new todo input with 'buy some cheese' on .new-todo
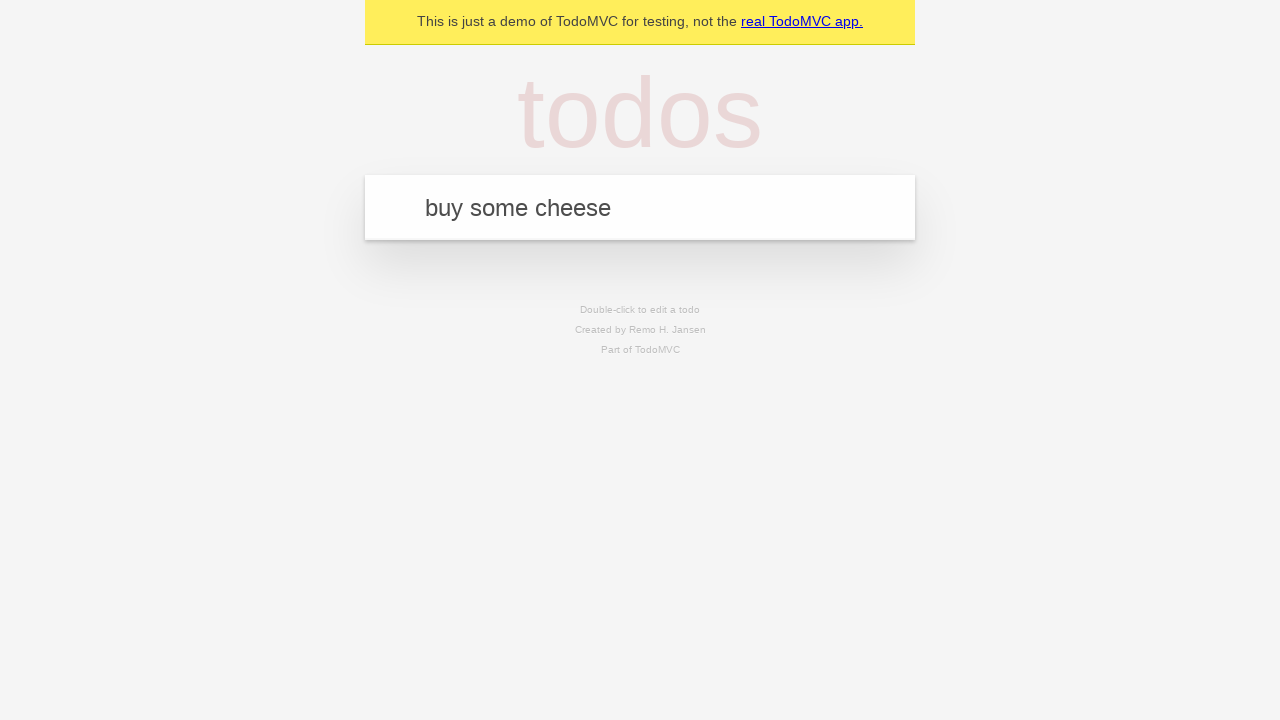

Pressed Enter to add first todo item on .new-todo
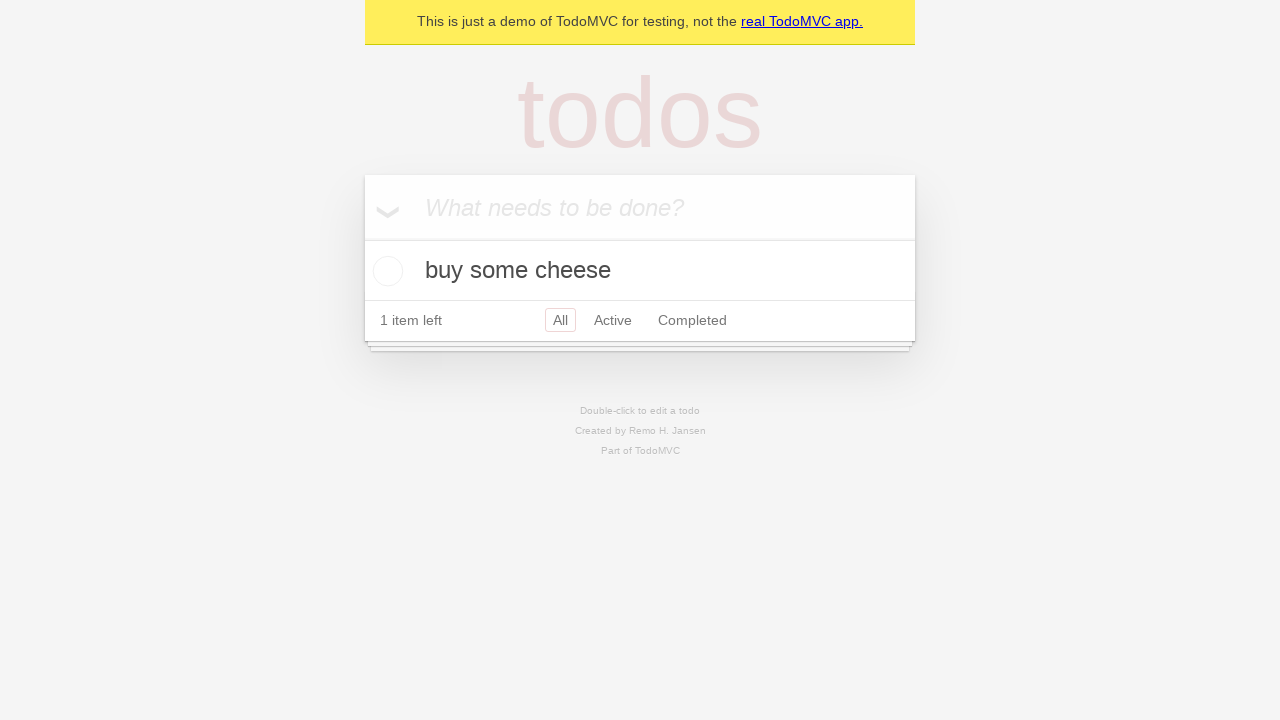

Filled new todo input with 'feed the cat' on .new-todo
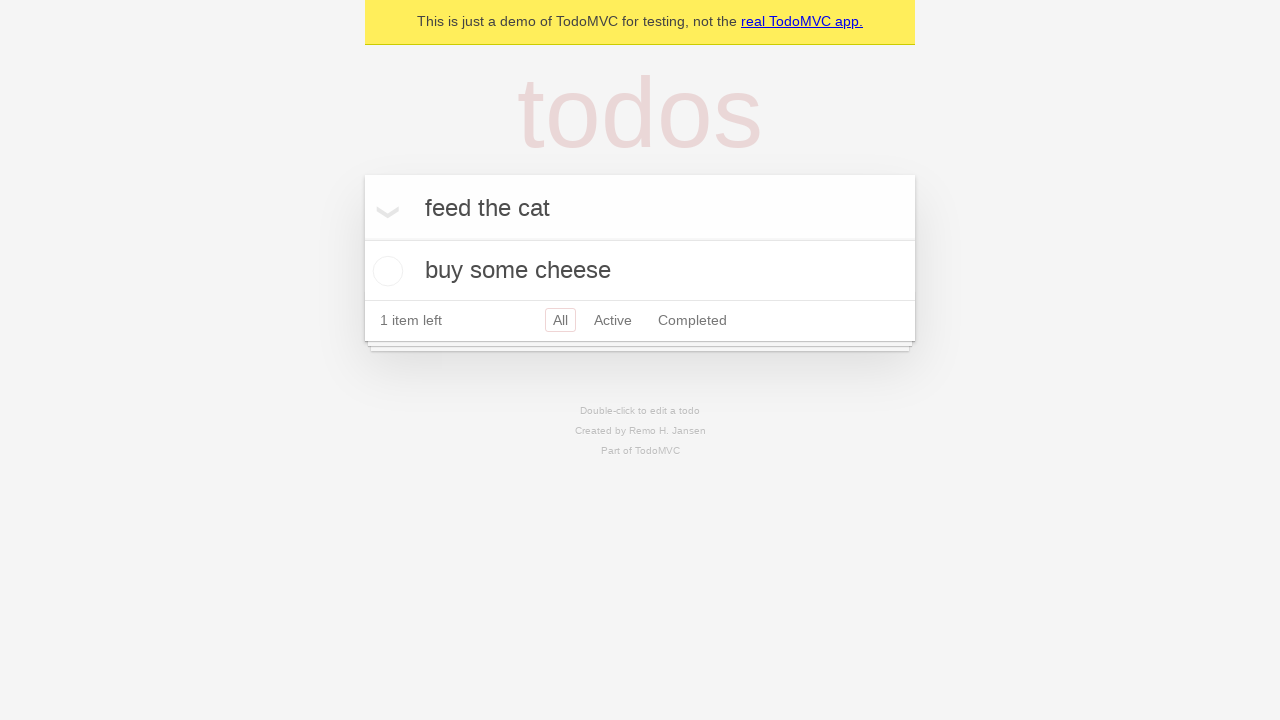

Pressed Enter to add second todo item on .new-todo
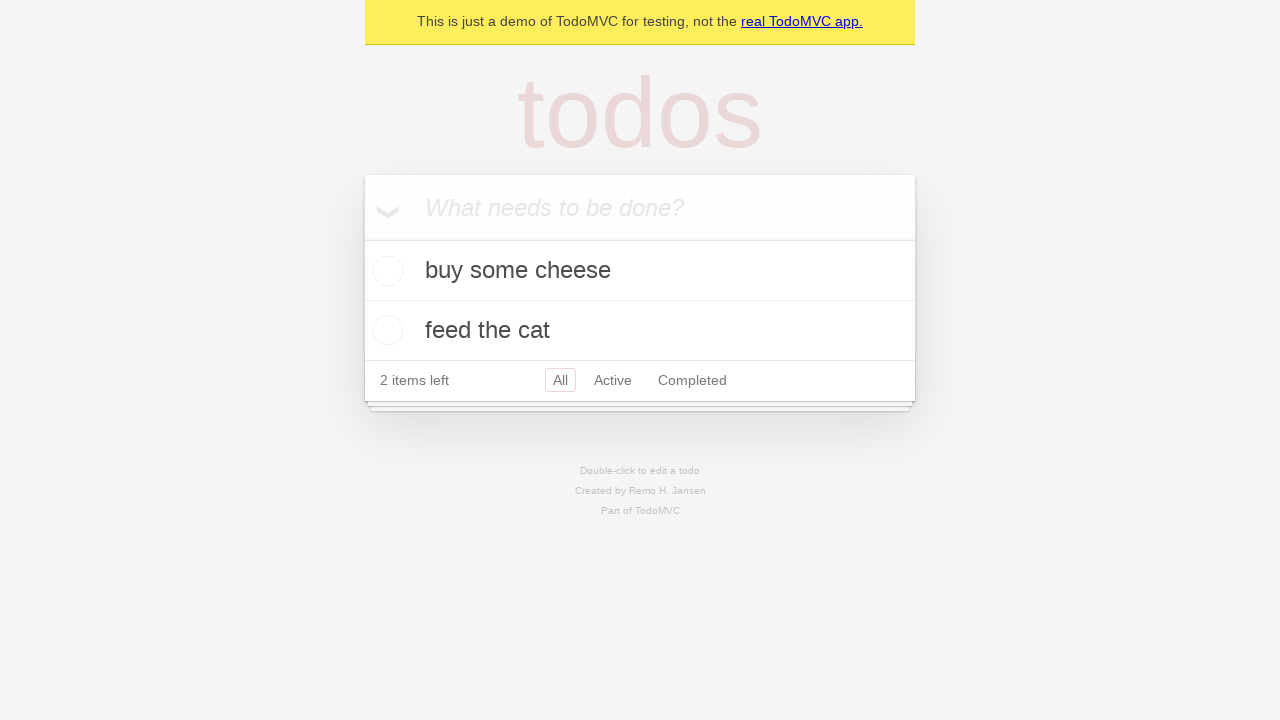

Filled new todo input with 'book a doctors appointment' on .new-todo
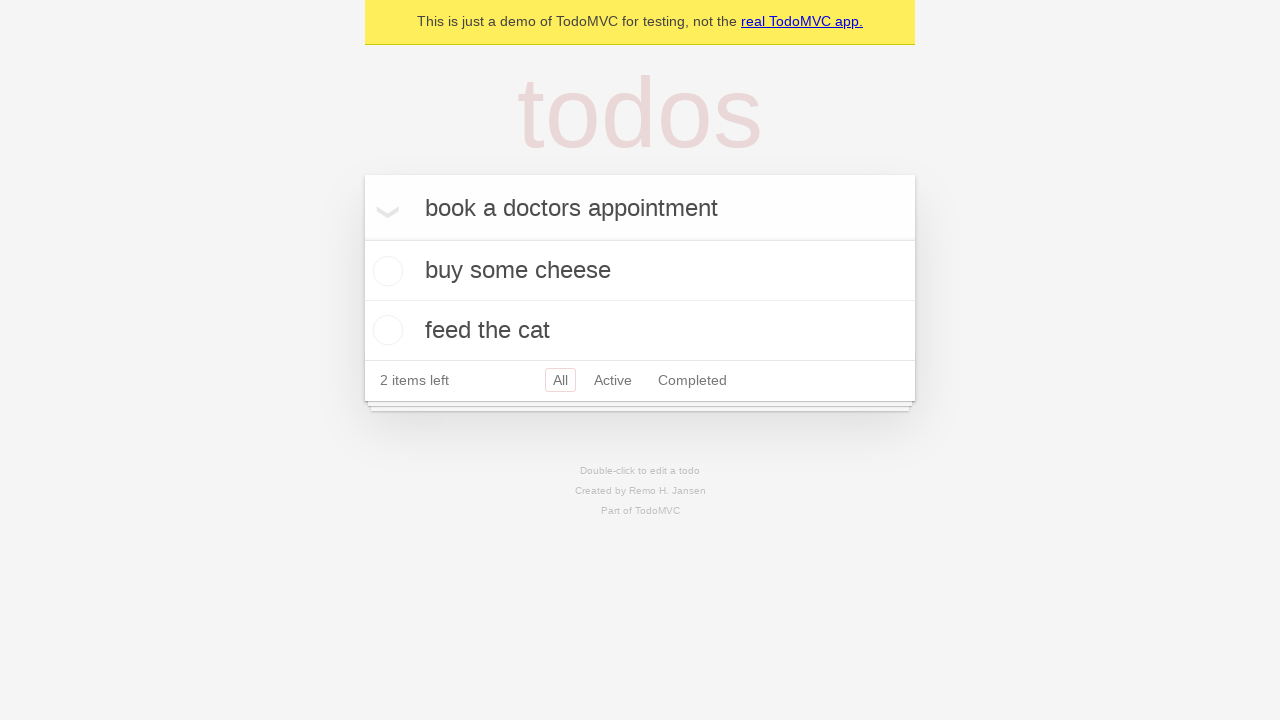

Pressed Enter to add third todo item on .new-todo
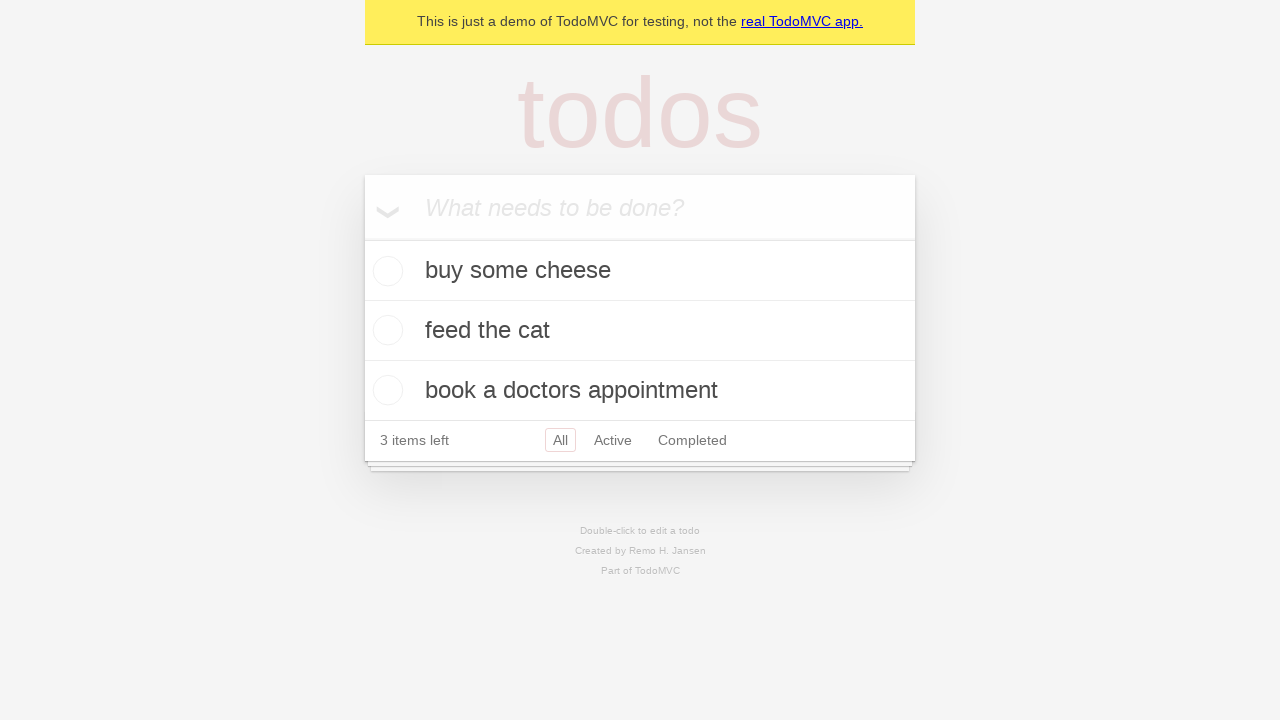

Waited for all three todo items to be loaded
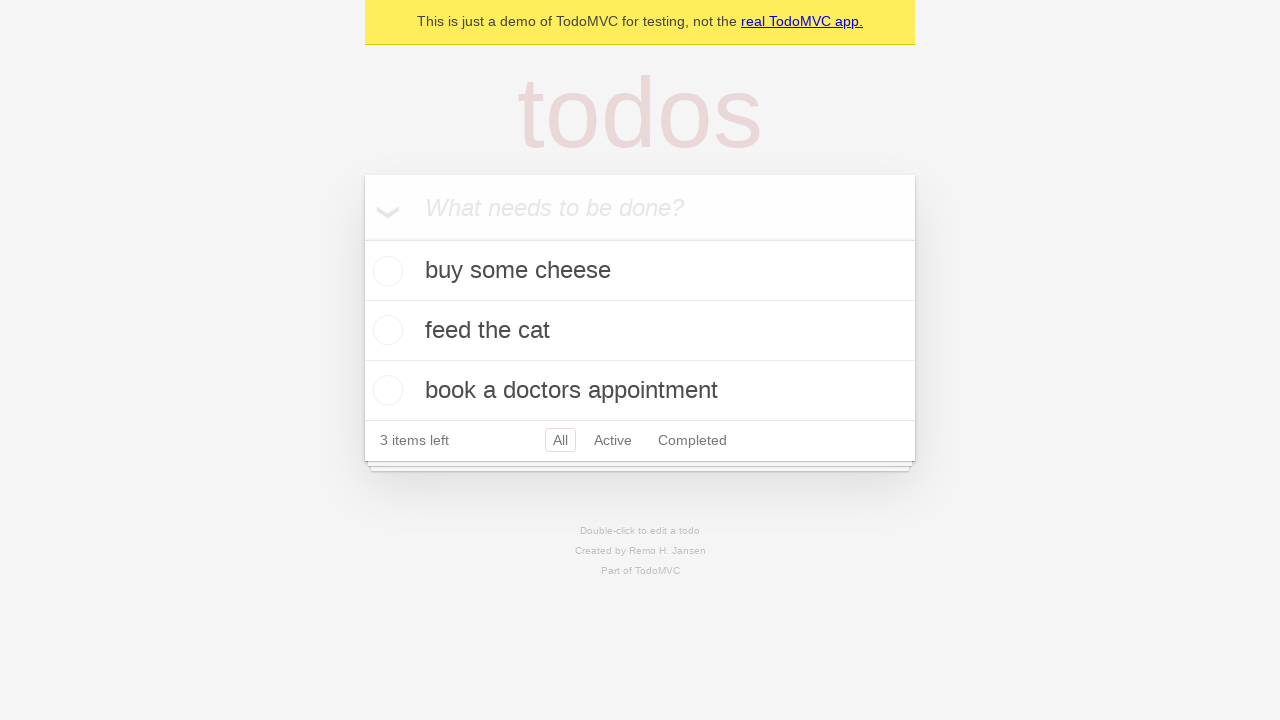

Double-clicked second todo item to enter edit mode at (640, 331) on .todo-list li >> nth=1
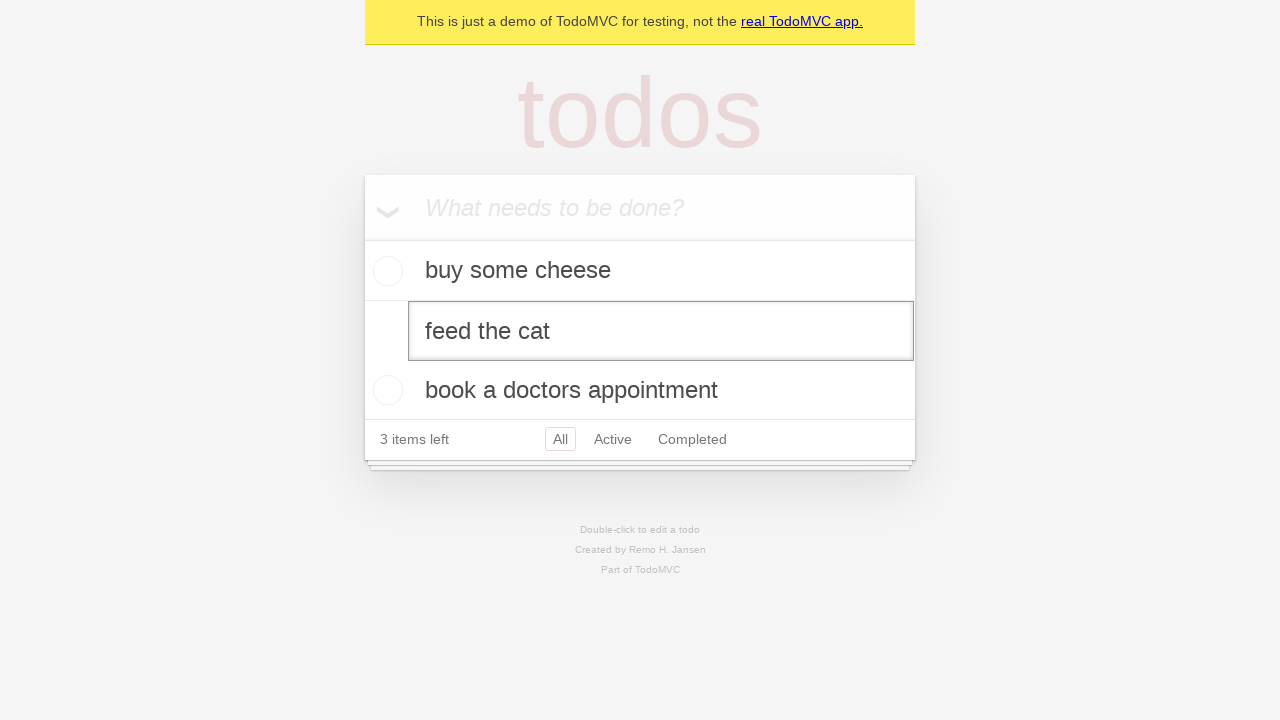

Edit input field appeared on second todo item
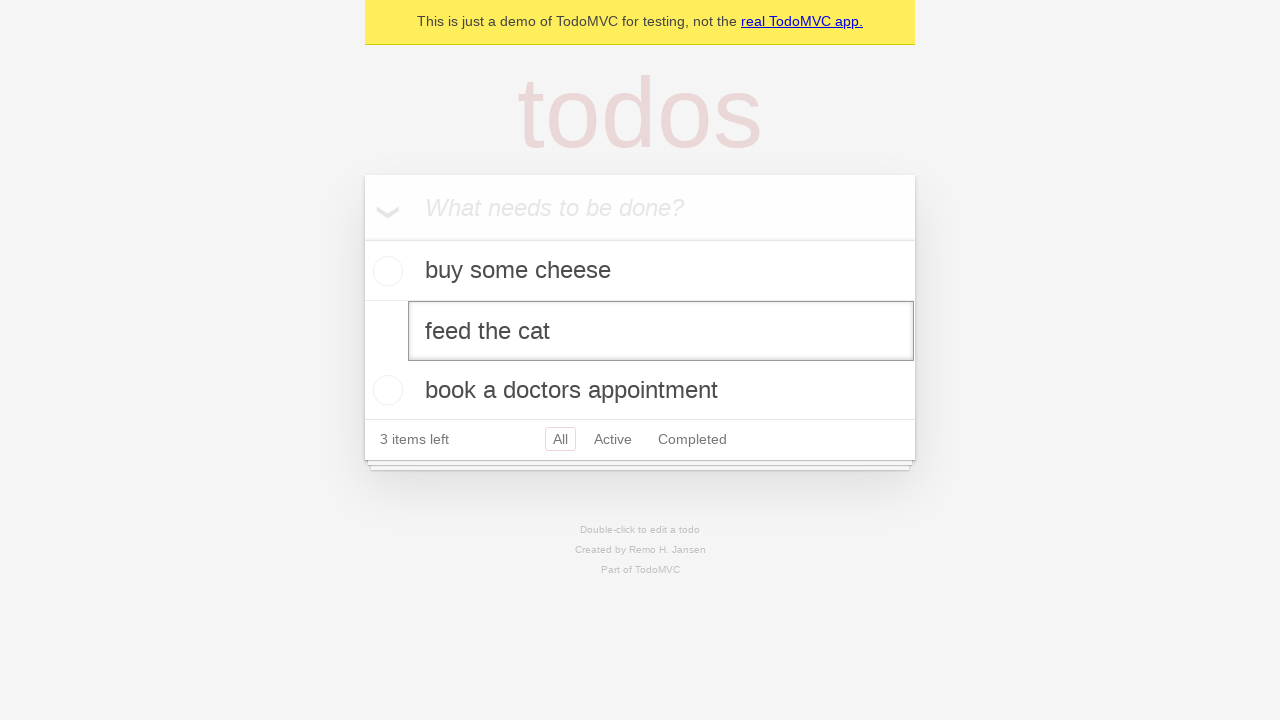

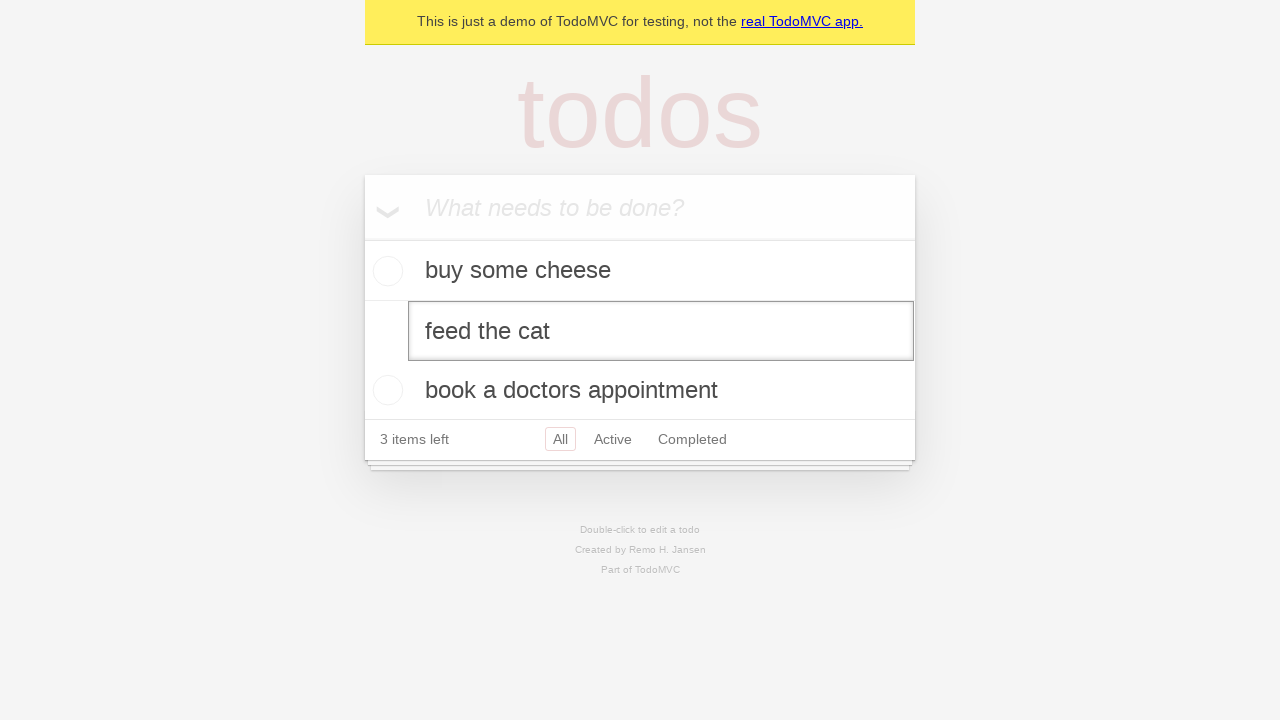